Opens the Macy's homepage and verifies the page loads successfully by checking that the page title exists

Starting URL: https://www.macys.com/

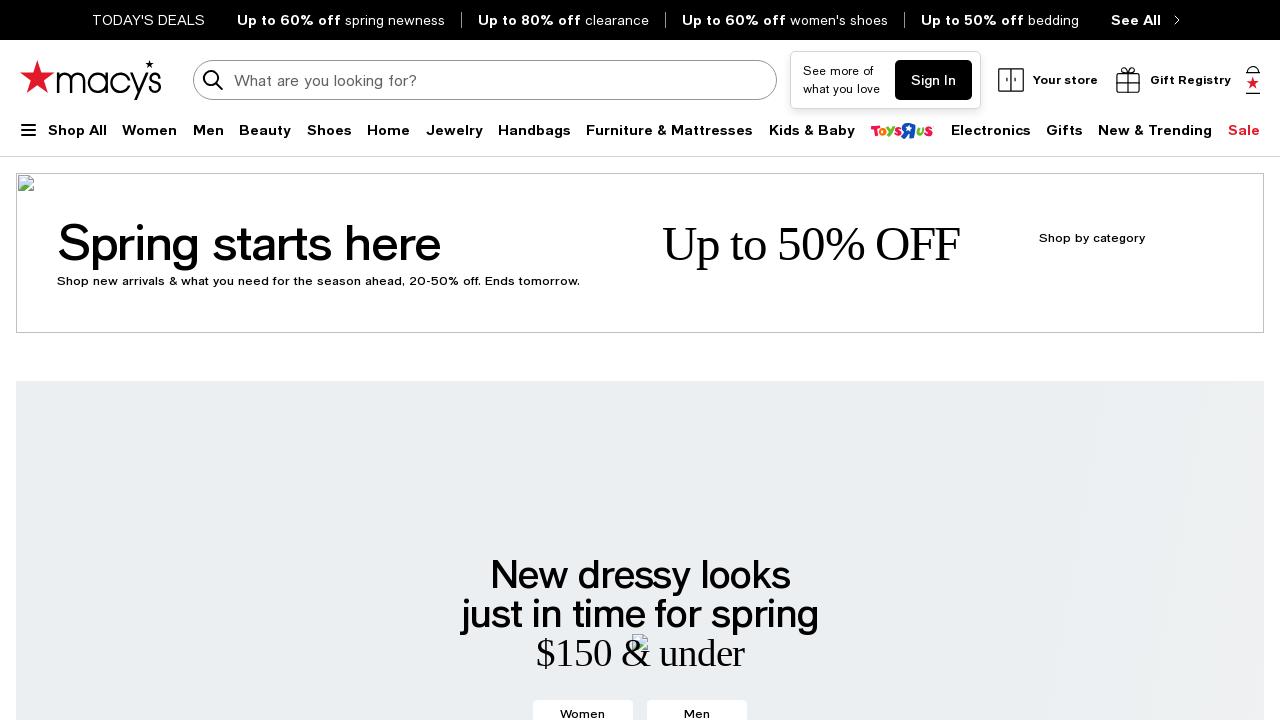

Waited for page DOM to load
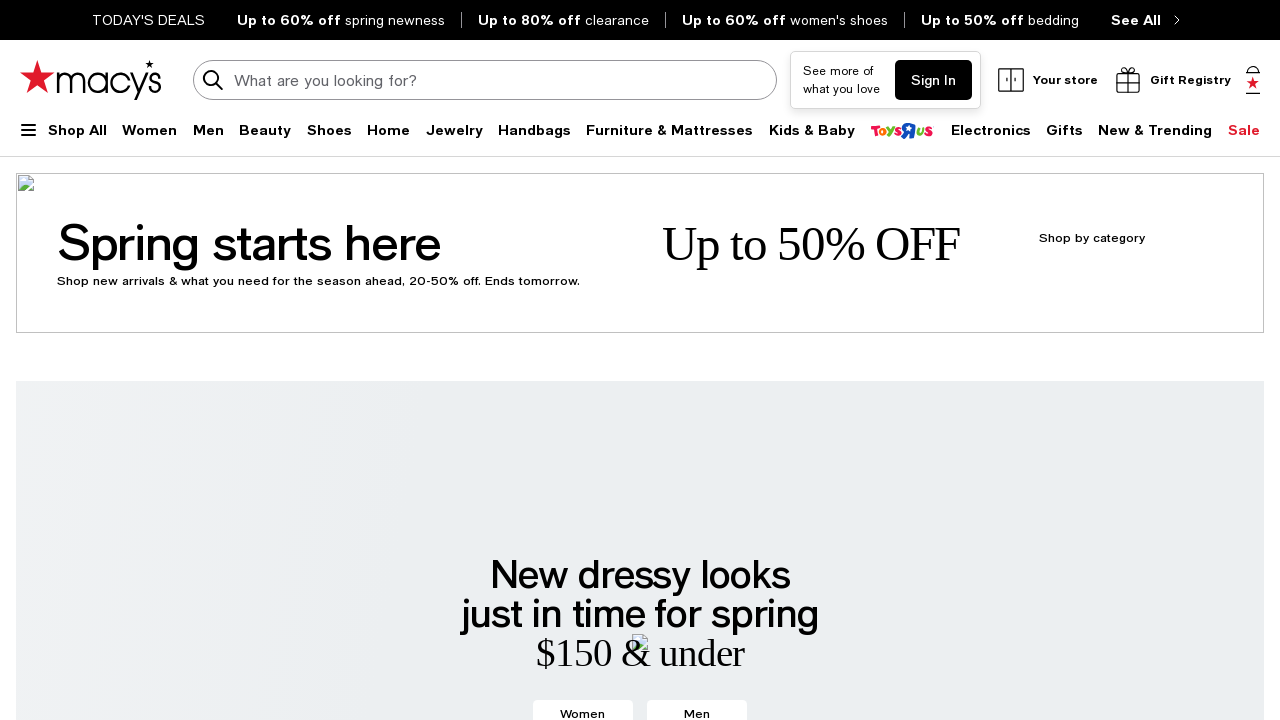

Verified body element exists on Macy's homepage
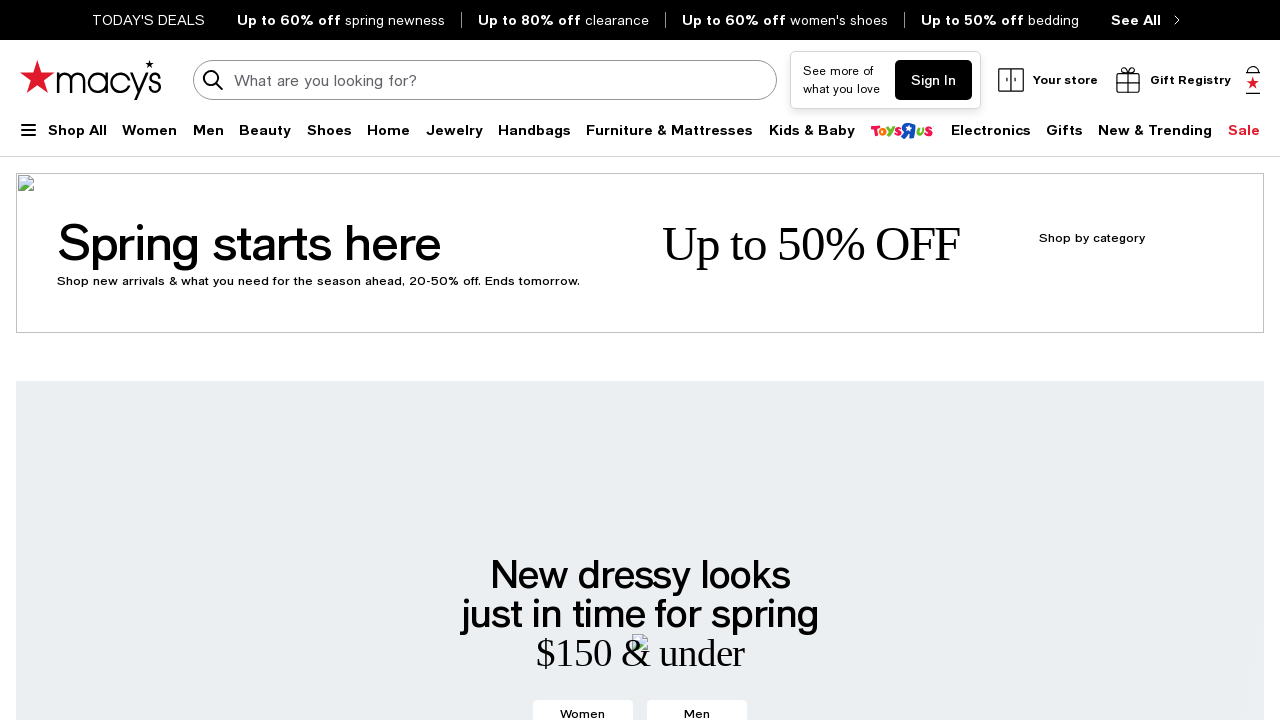

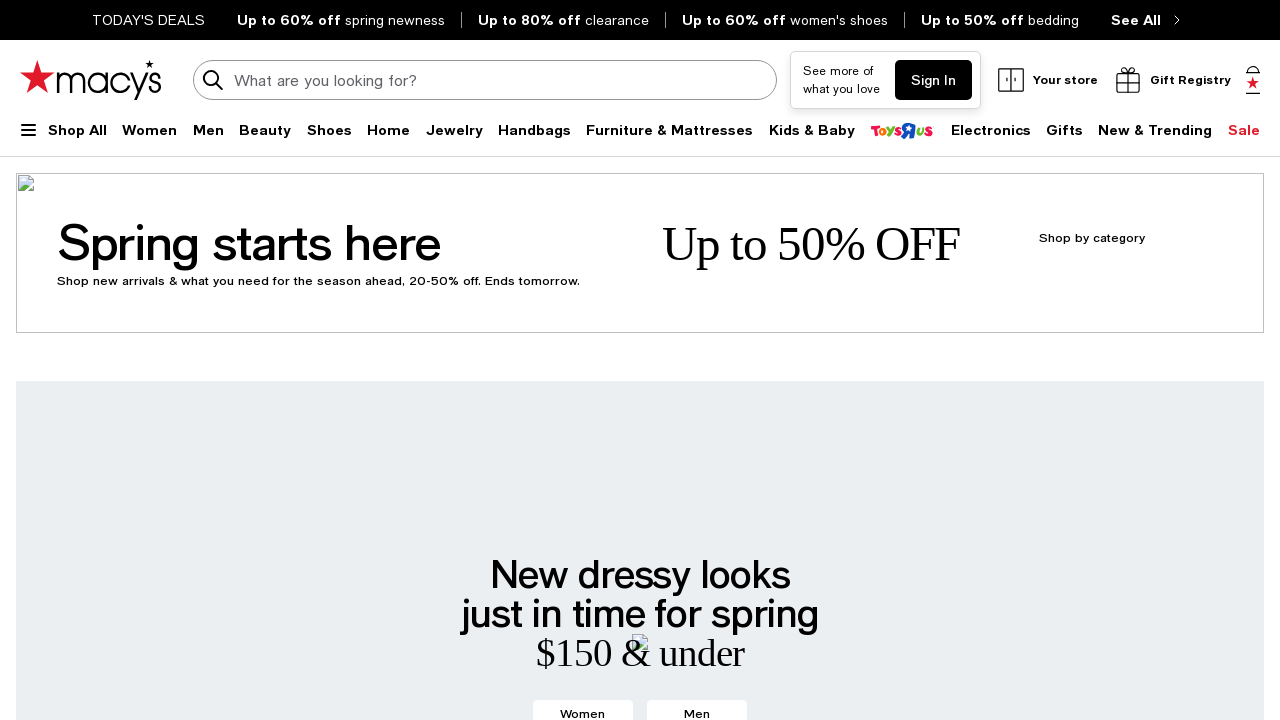